Tests filling out a text box form with name, email, current address, and permanent address fields, then submitting and verifying the submitted data is displayed correctly.

Starting URL: https://demoqa.com/text-box

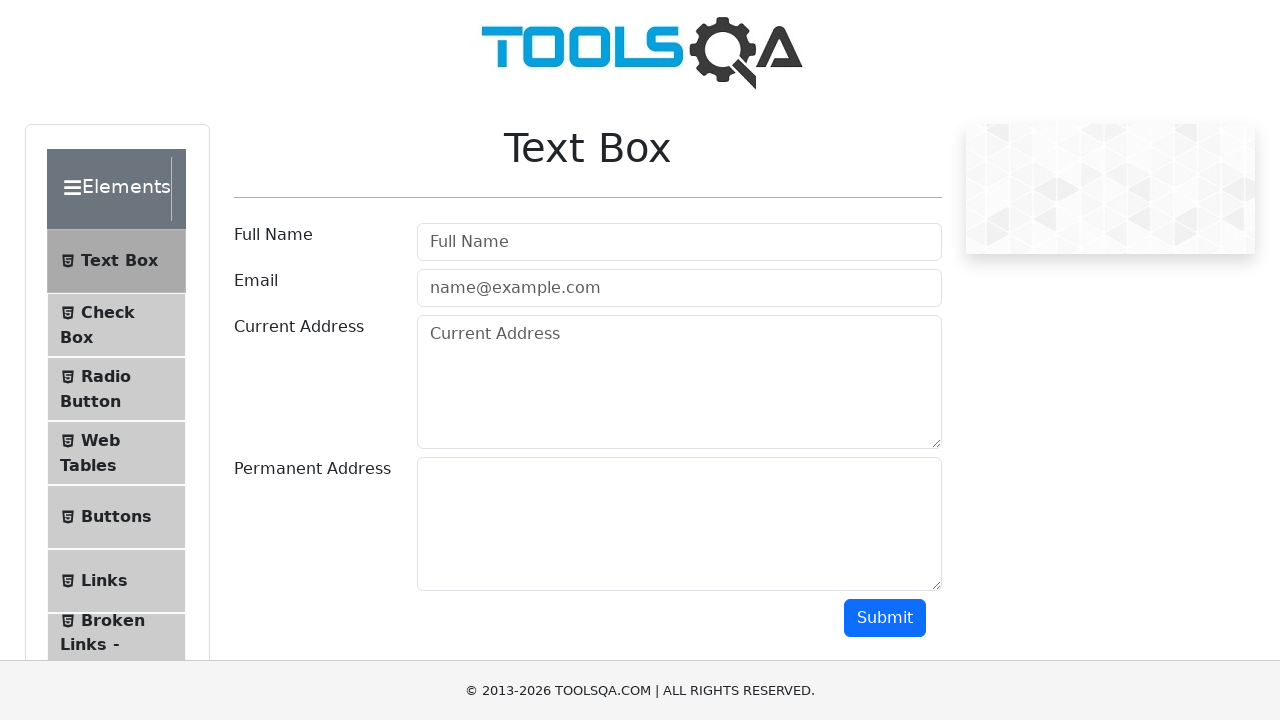

Filled userName field with 'Diamond Farley' on //input[@id='userName']
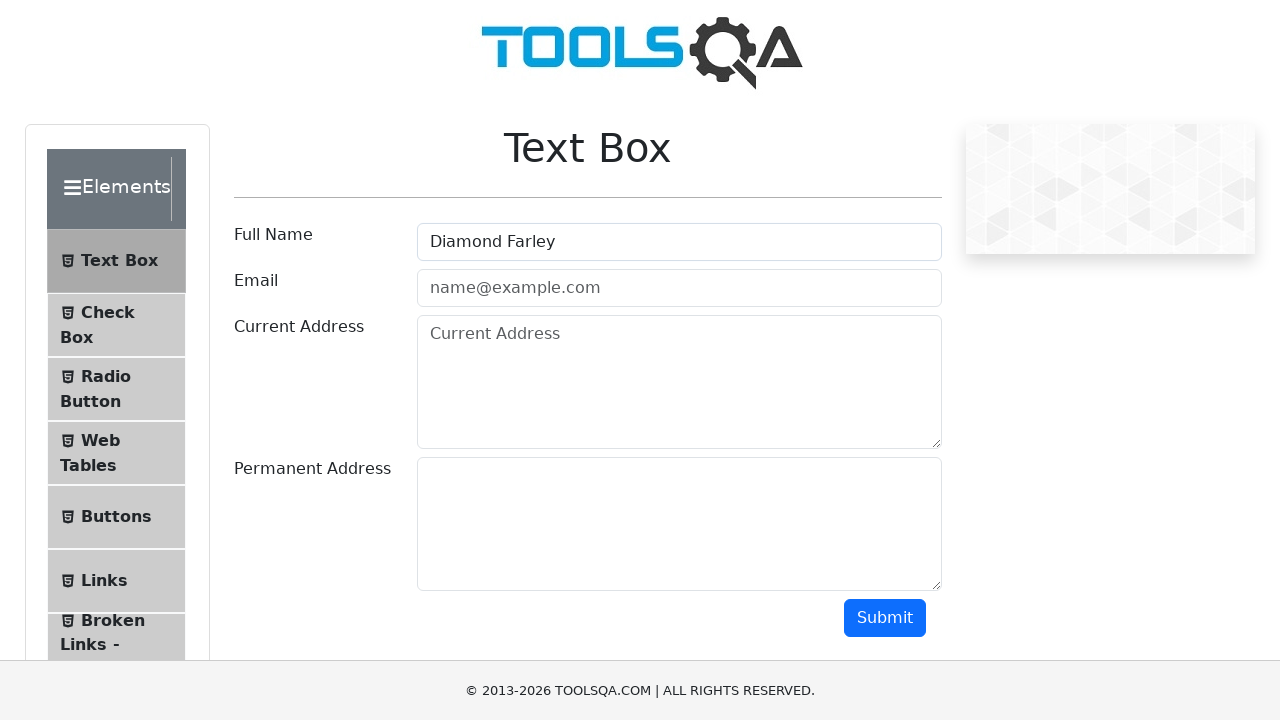

Filled userEmail field with 'dfarley@demoqa.com' on //input[@id='userEmail']
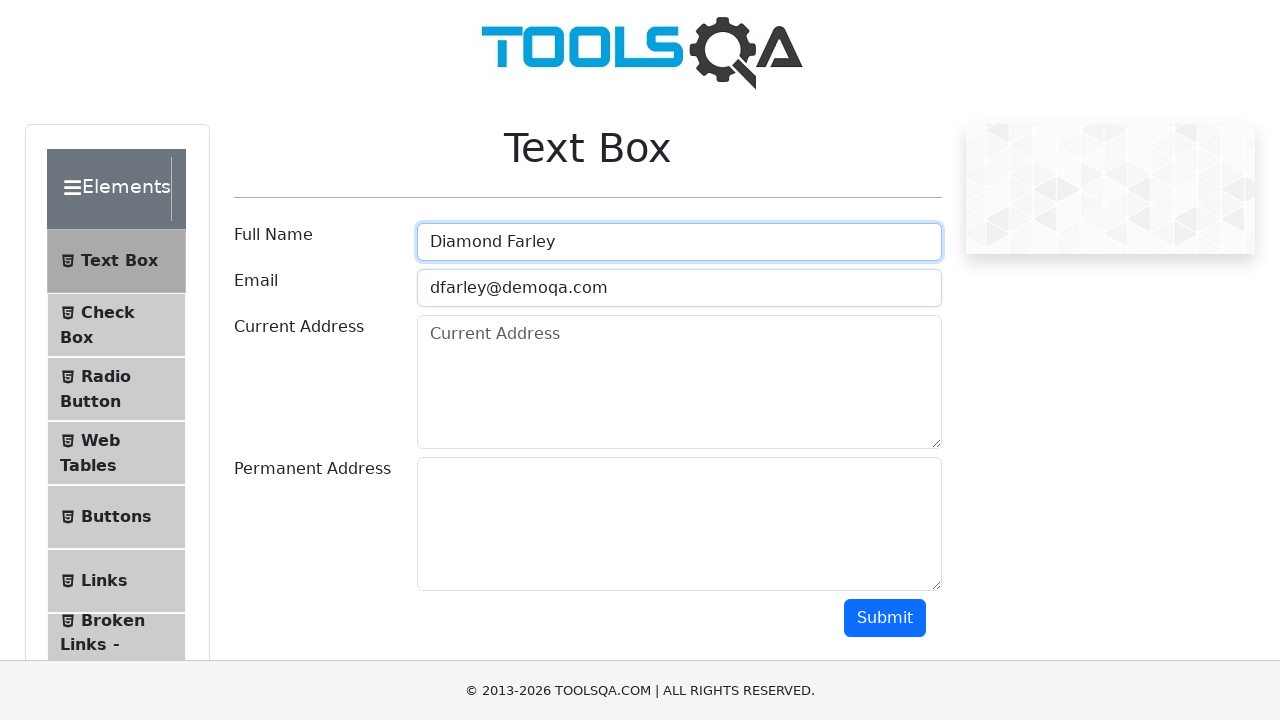

Filled currentAddress field with '986 Golden Star Ave.Oxford, MS 38655' on //textarea[@id='currentAddress']
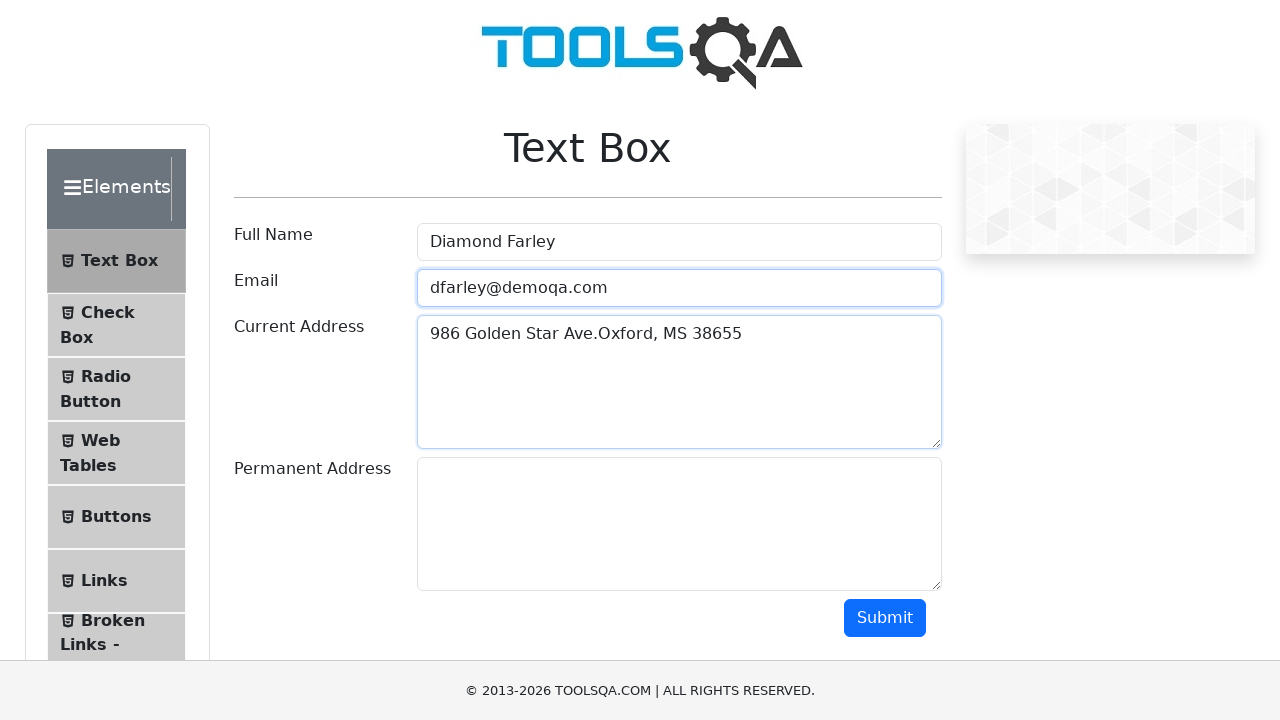

Filled permanentAddress field with '90 E. St Margarets St.Springfield, PA 19064' on //textarea[@id='permanentAddress']
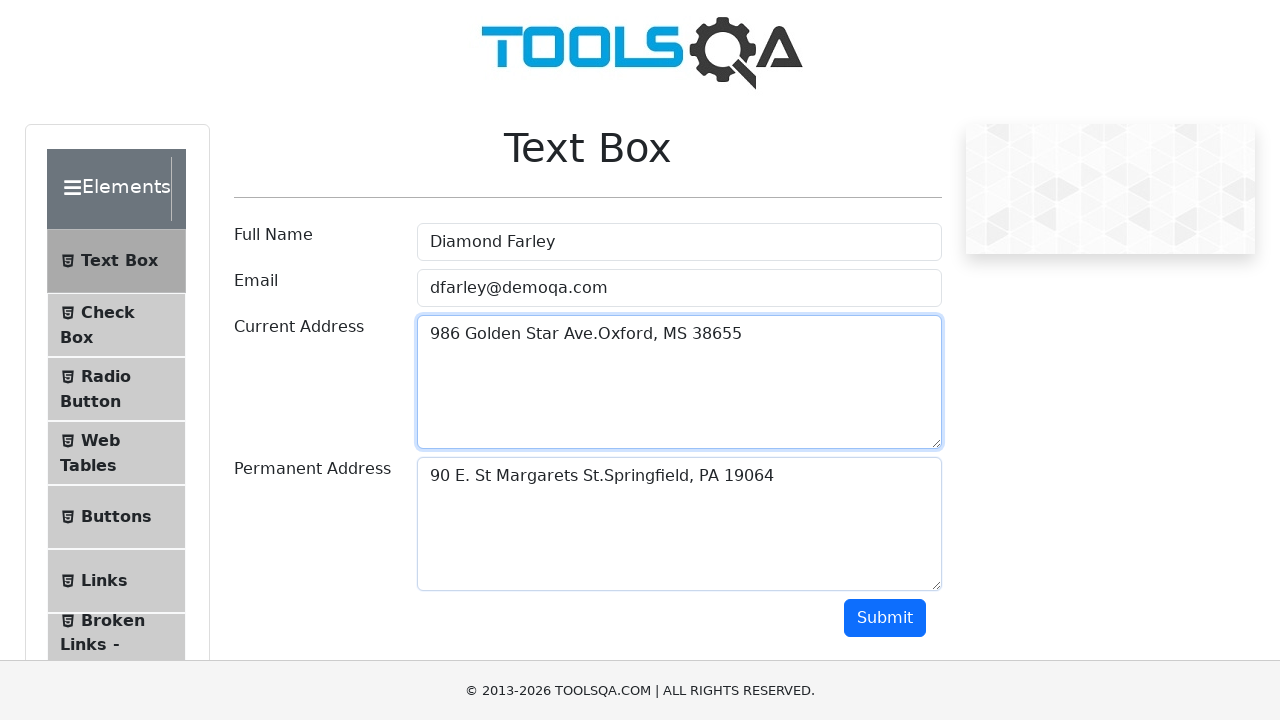

Clicked submit button to submit the form at (885, 618) on xpath=//button[@id='submit']
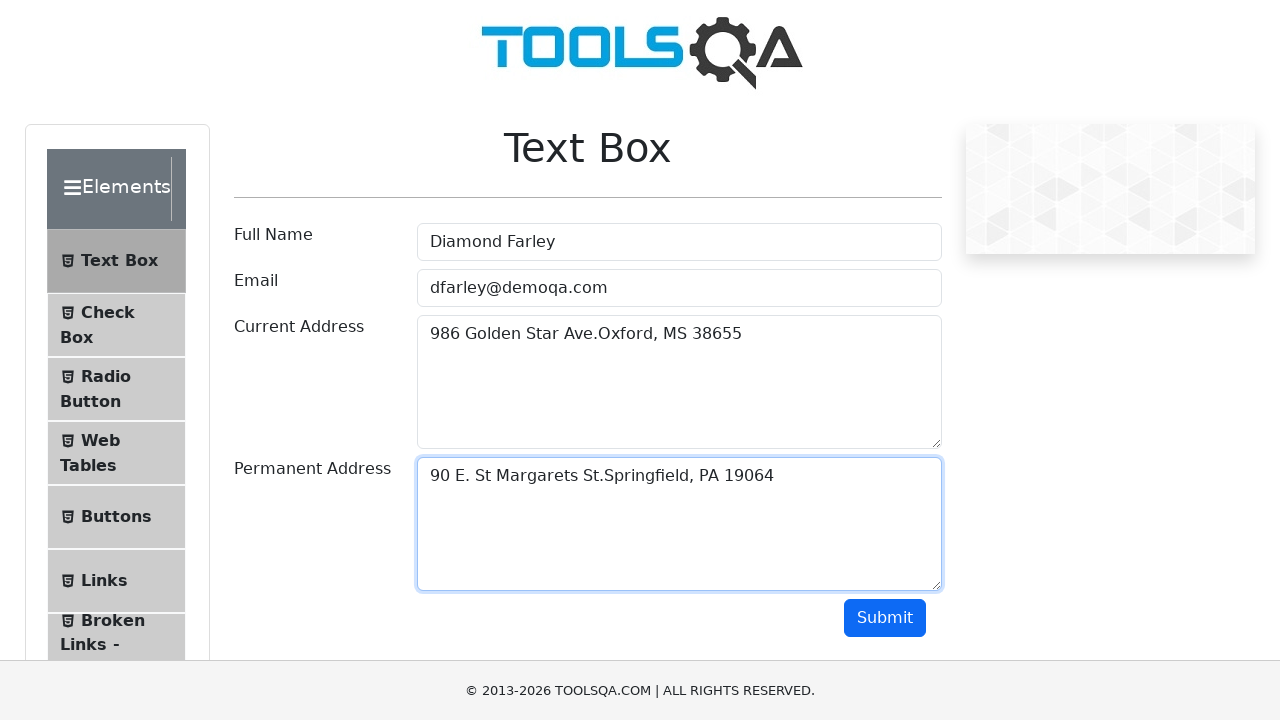

Verified submitted data is displayed on the page
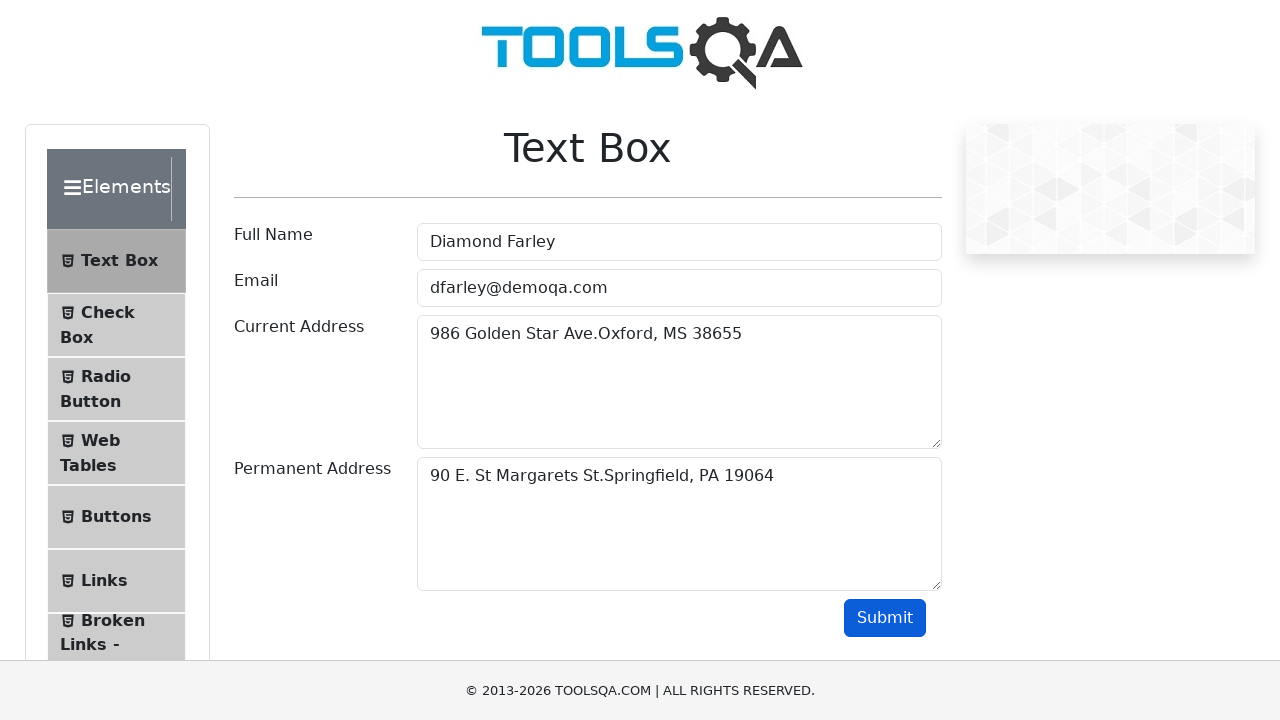

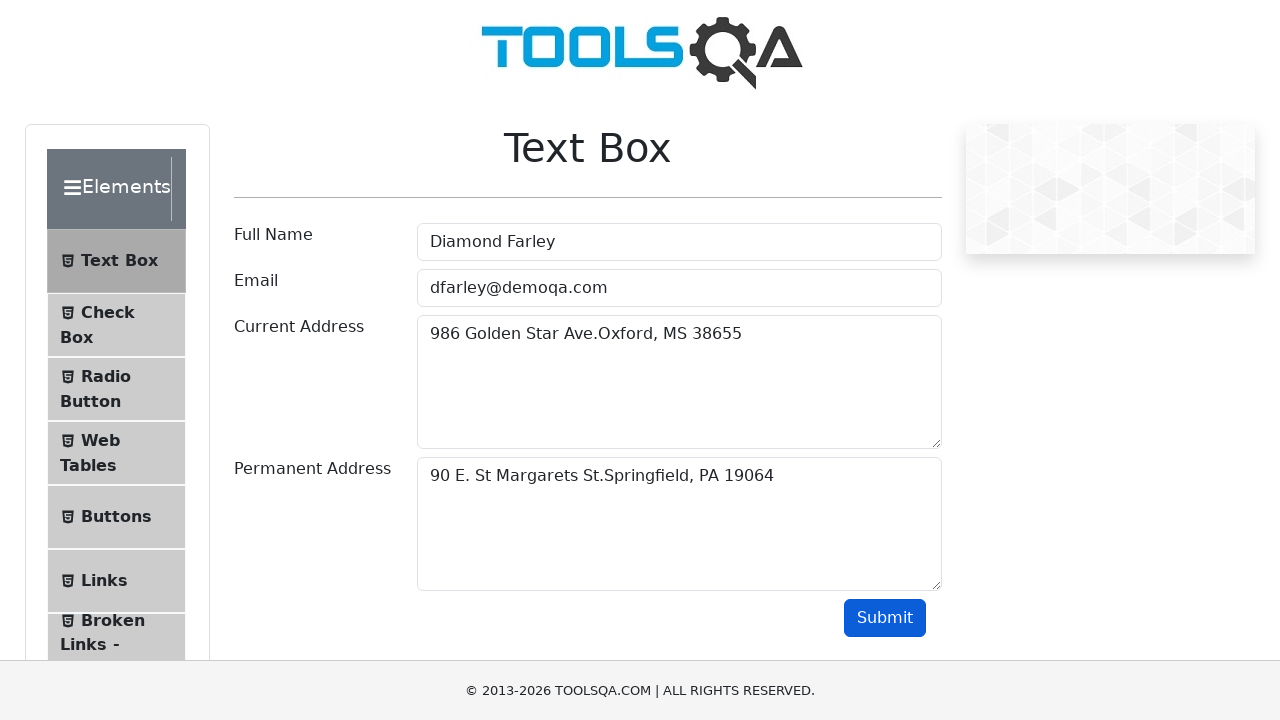